Tests handling JavaScript alert dialogs by setting up a dialog handler to accept alerts, clicking a confirm button, and hovering over an element

Starting URL: https://rahulshettyacademy.com/AutomationPractice/

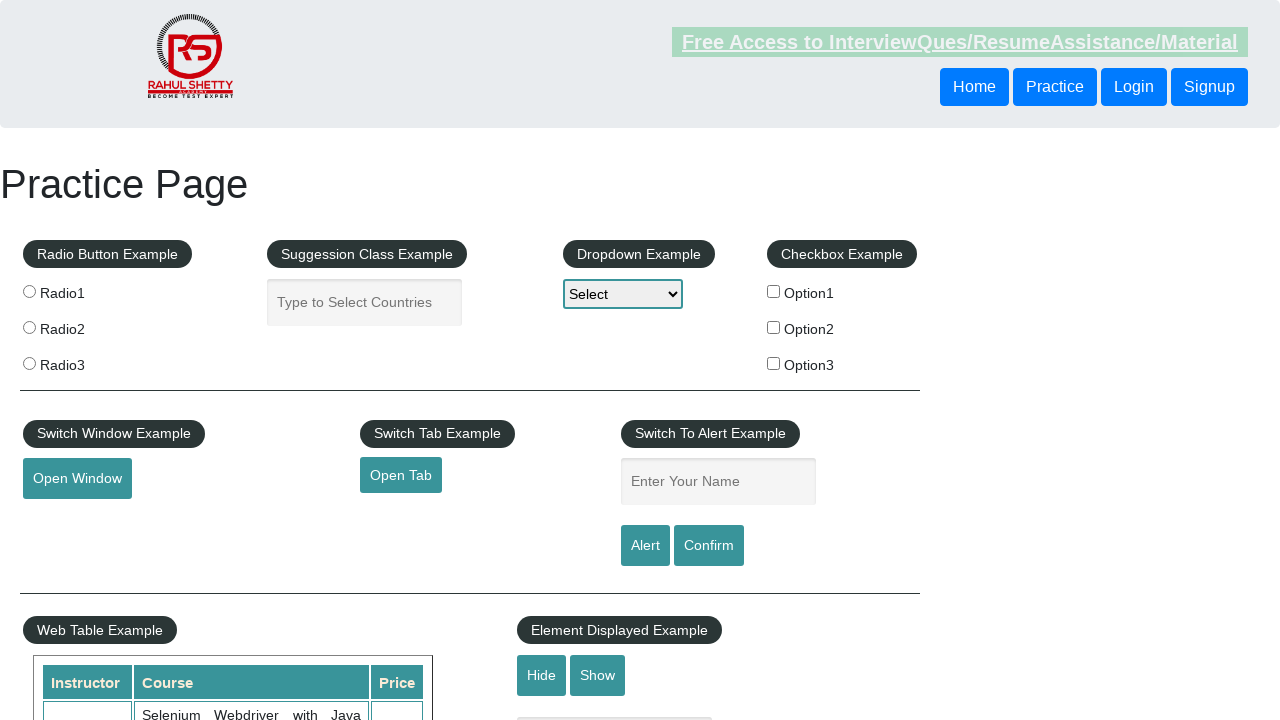

Navigated to AutomationPractice page
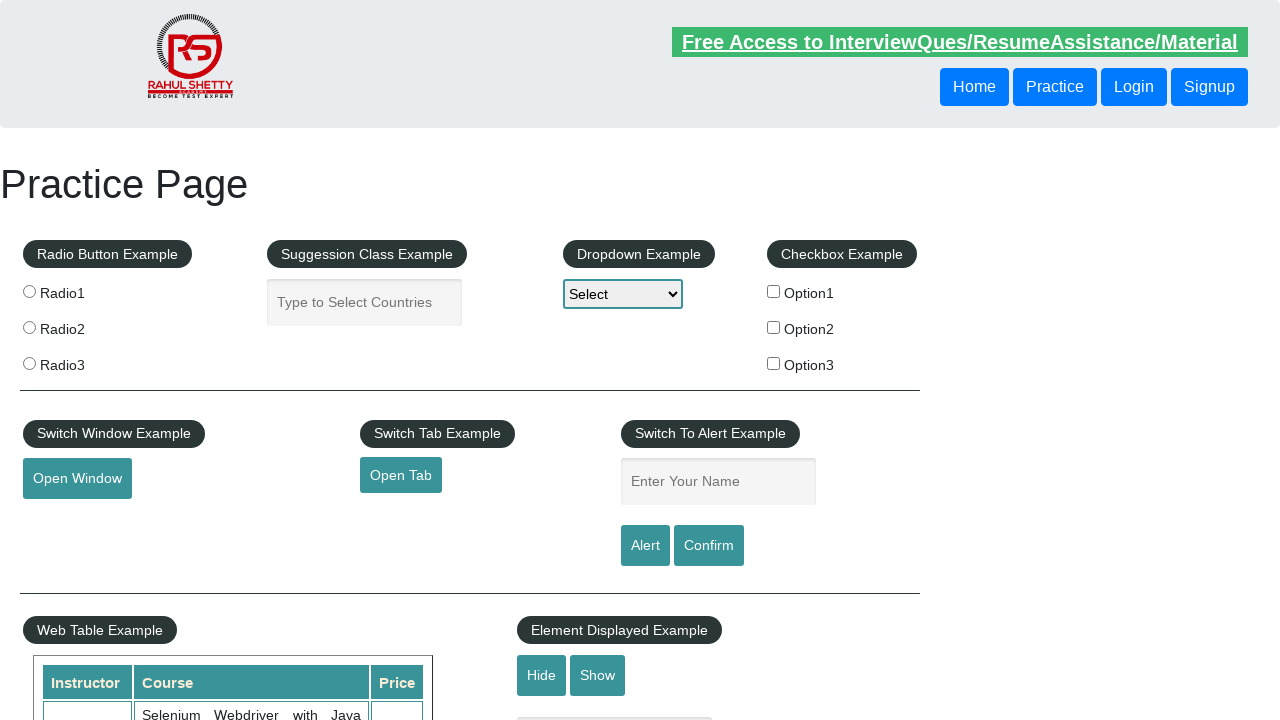

Set up dialog handler to accept alerts
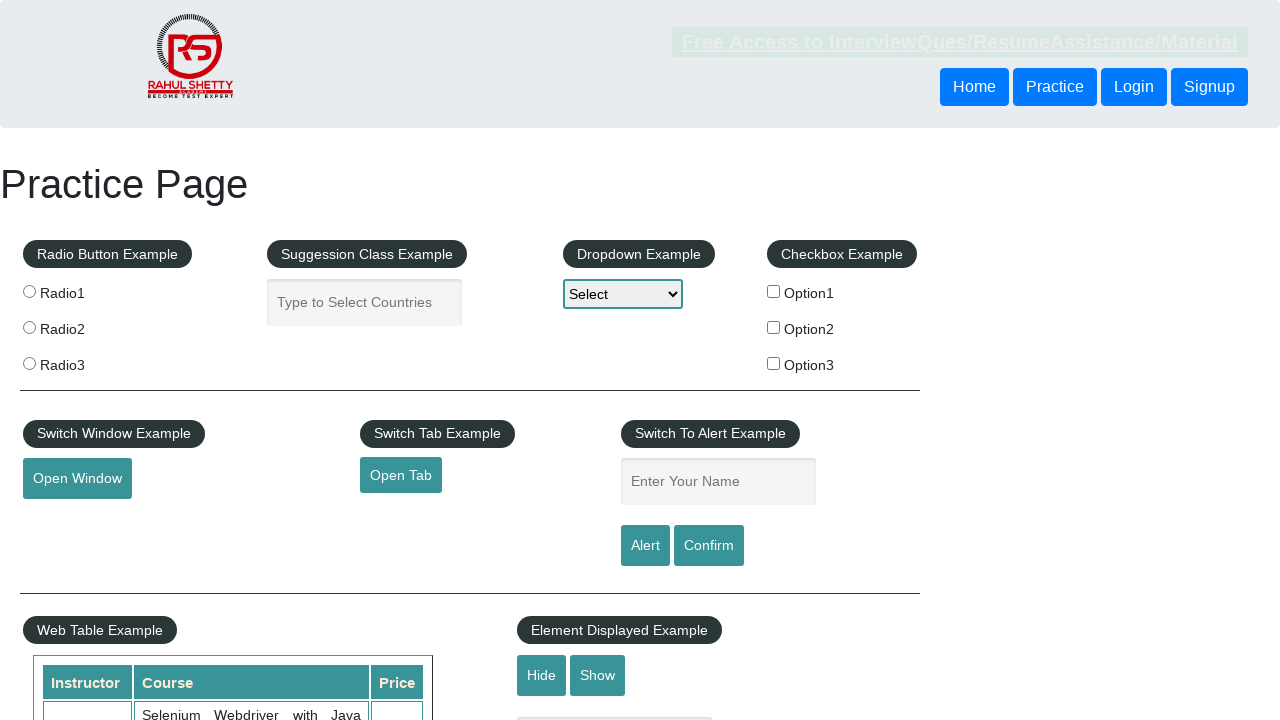

Clicked confirm button to trigger alert dialog at (709, 546) on #confirmbtn
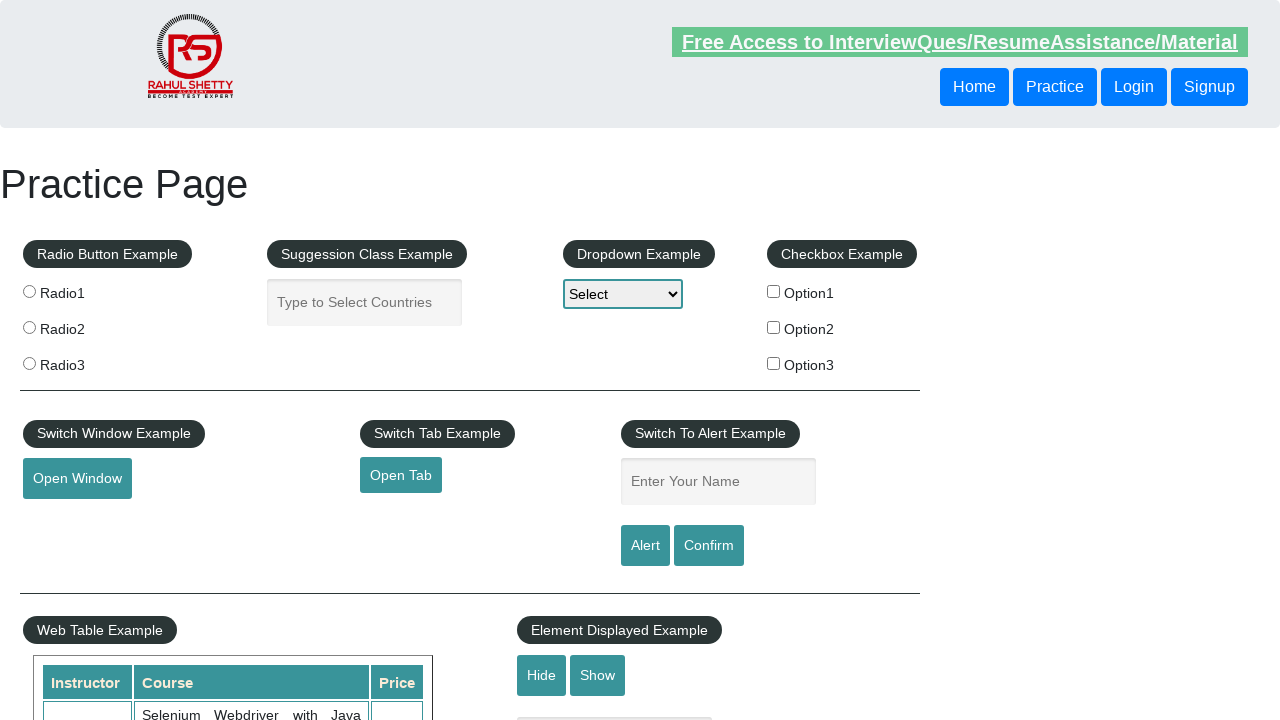

Hovered over mouse hover element at (83, 361) on #mousehover
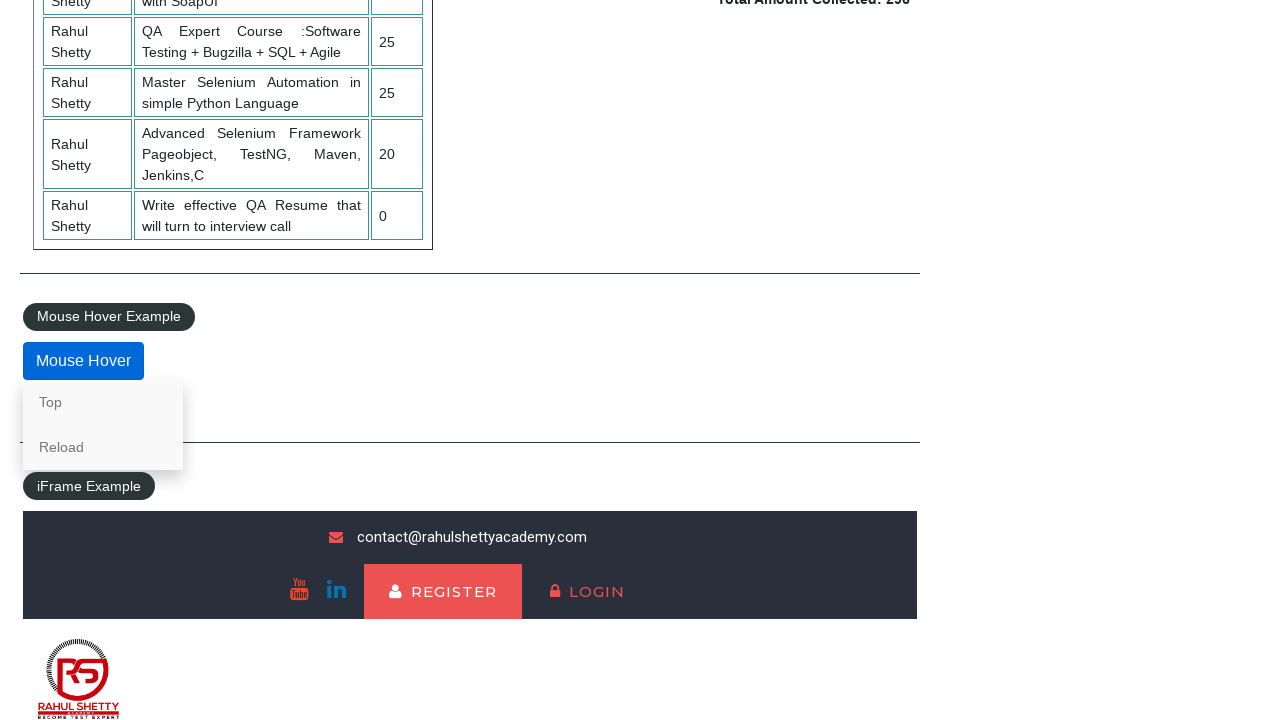

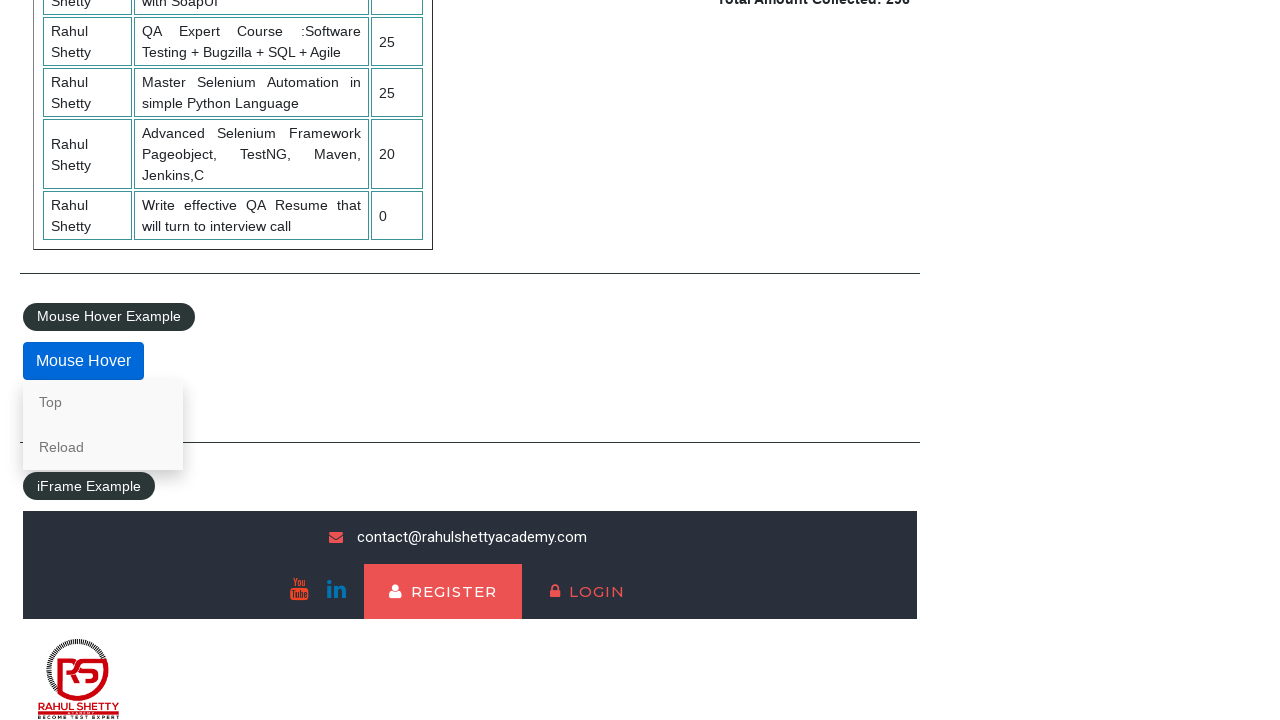